Tests selecting an option from a dropdown menu

Starting URL: https://the-internet.herokuapp.com/dropdown

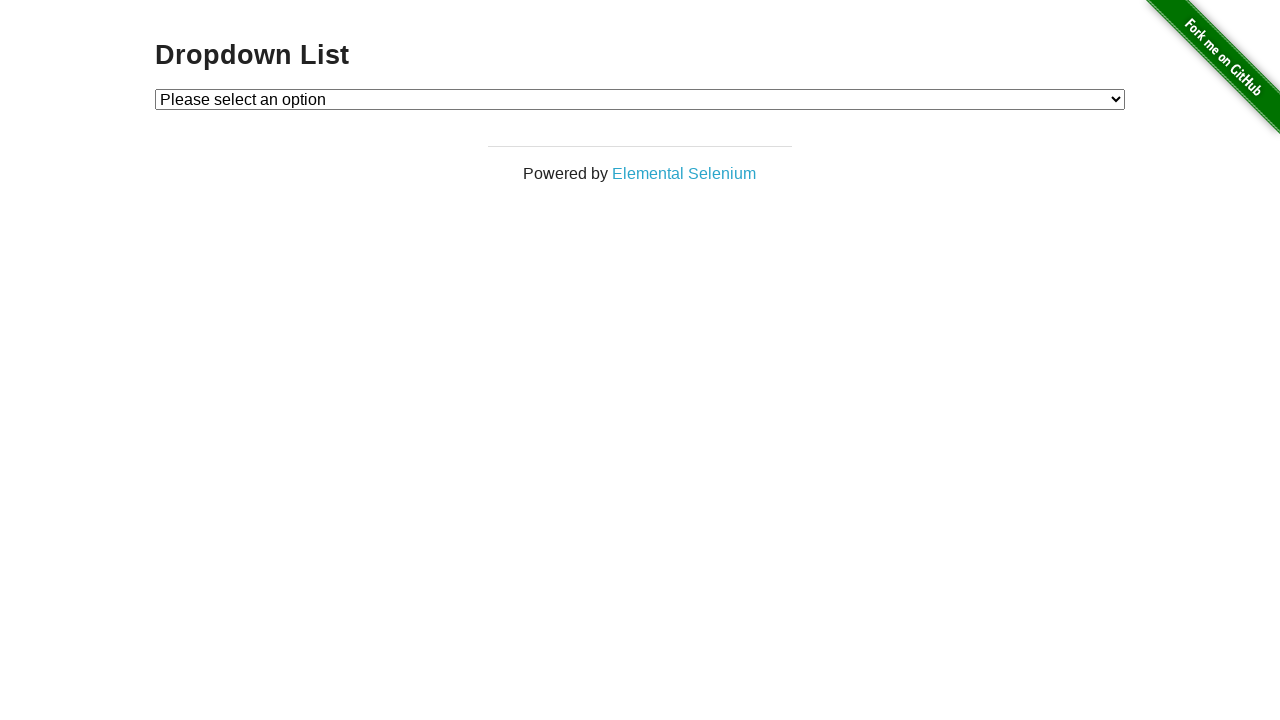

Navigated to dropdown menu page
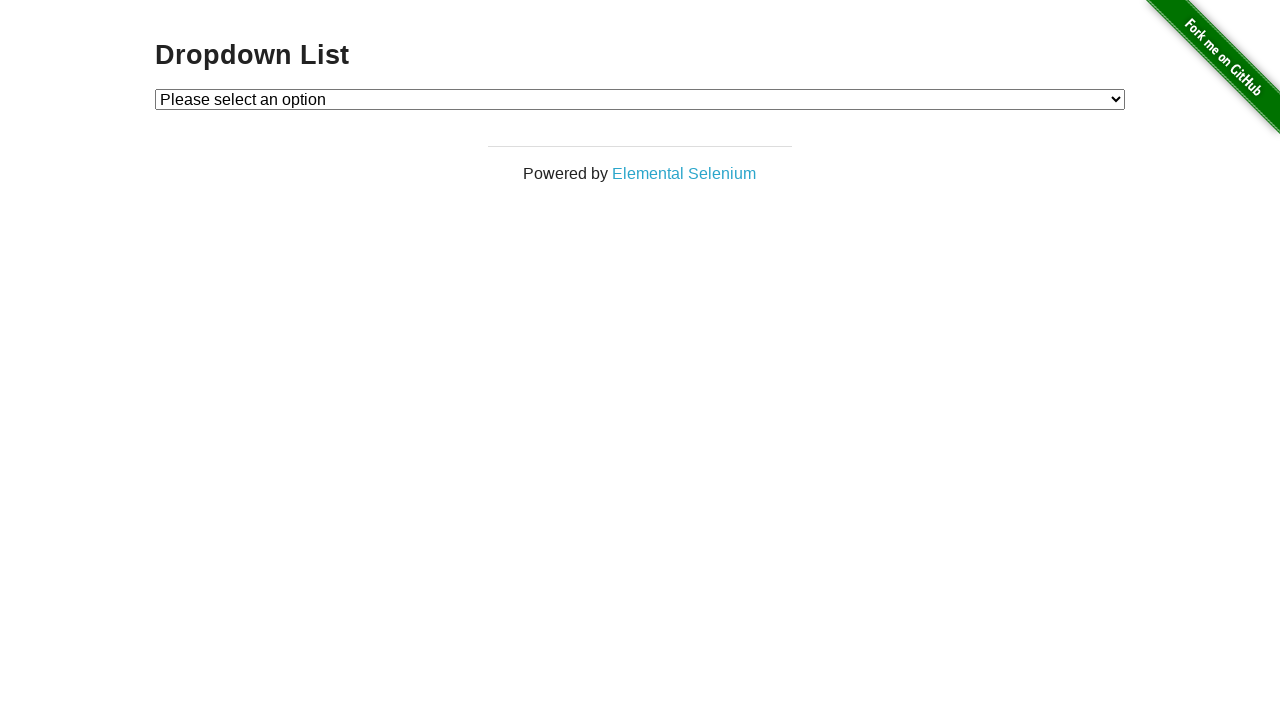

Selected Option 2 from the dropdown menu on //select[@id='dropdown']
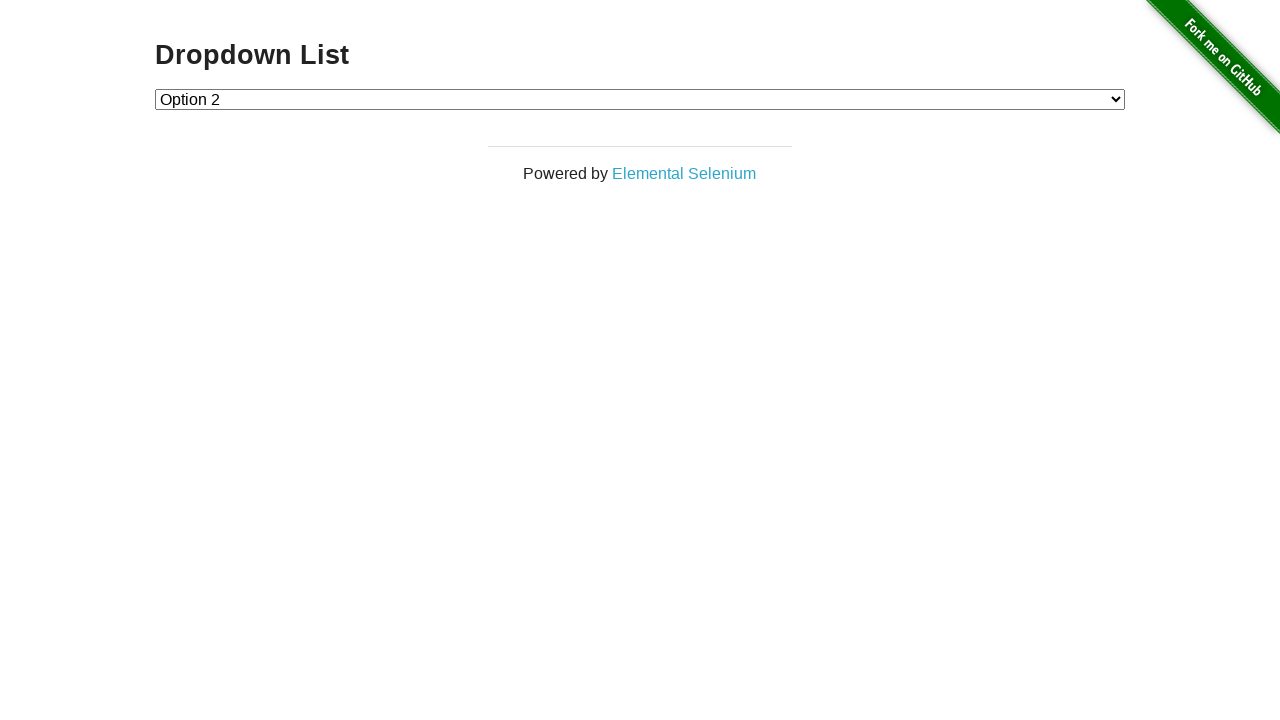

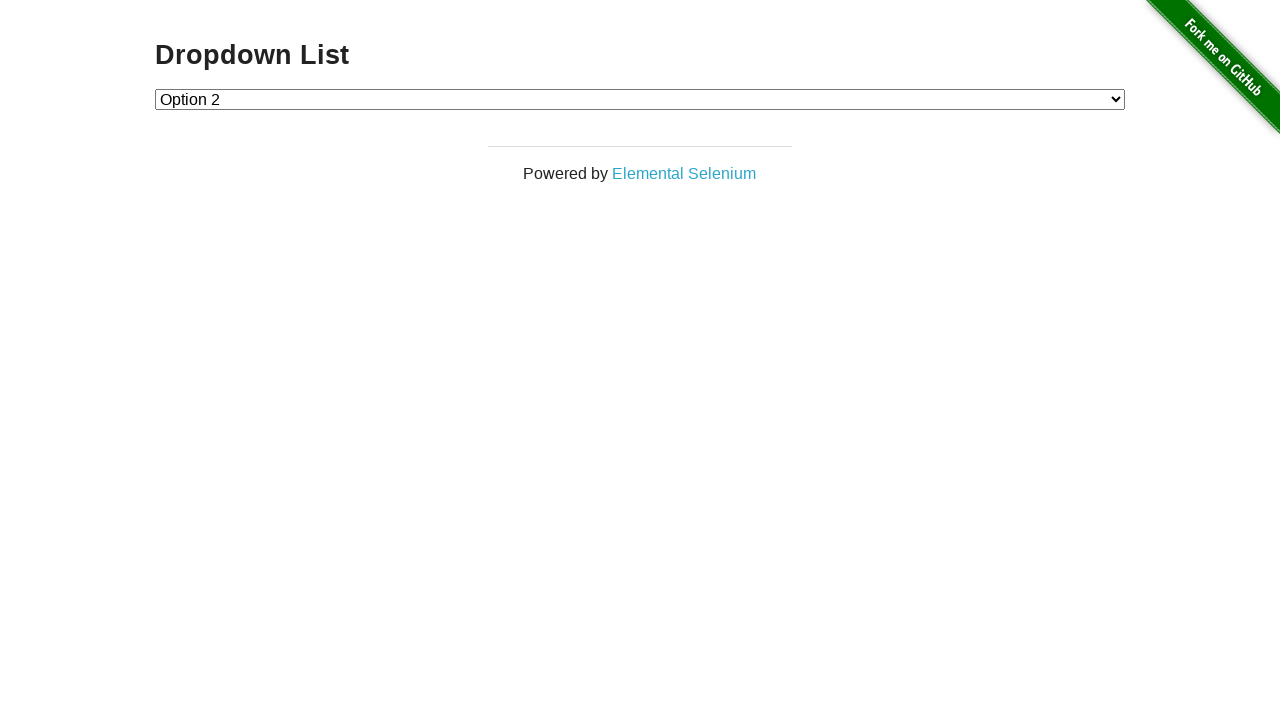